Tests login error handling by submitting incorrect credentials and verifying that an error message appears

Starting URL: https://www.saucedemo.com/

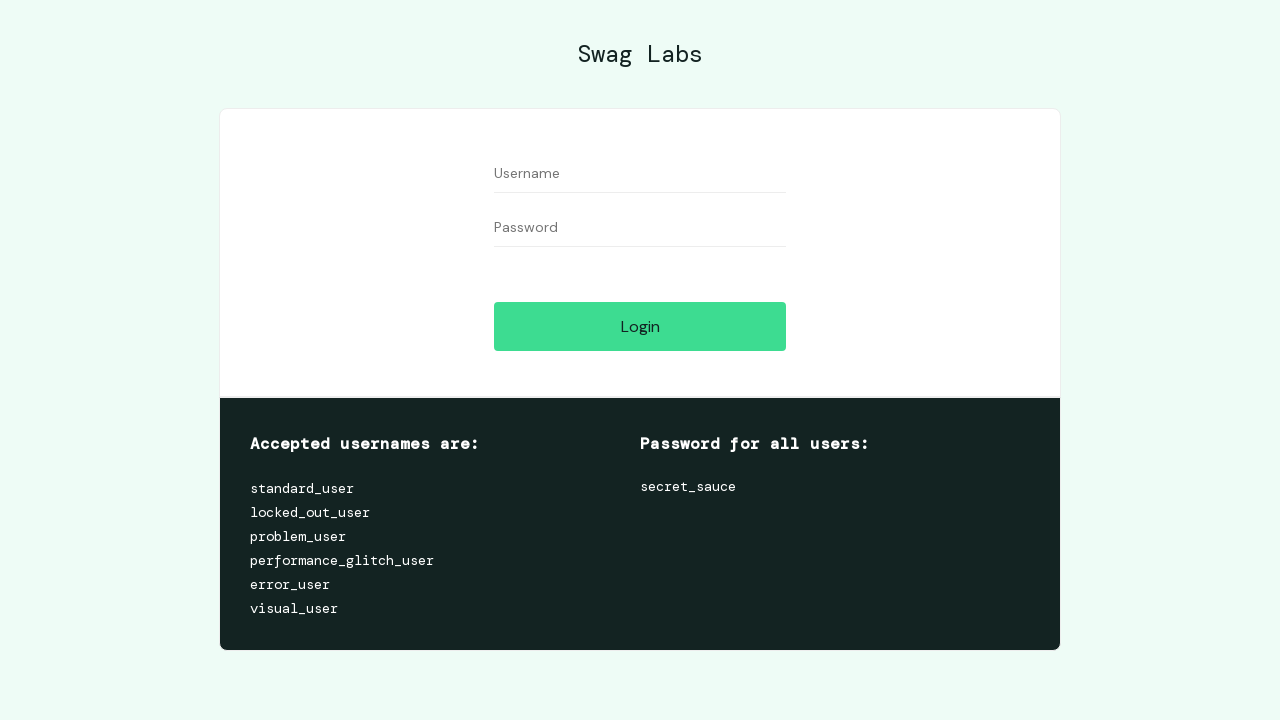

Filled username field with incorrect username 'standar_user' on input[data-test='username']
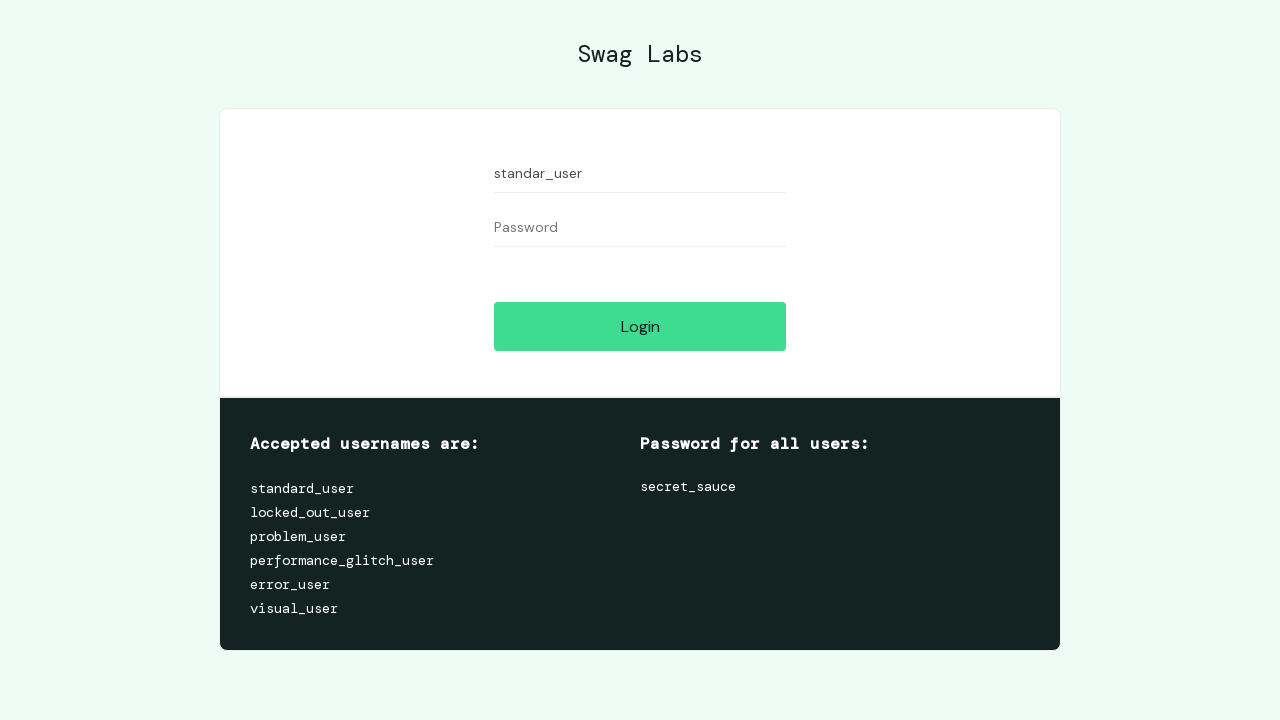

Filled password field with 'secret_sauce' on input[data-test='password']
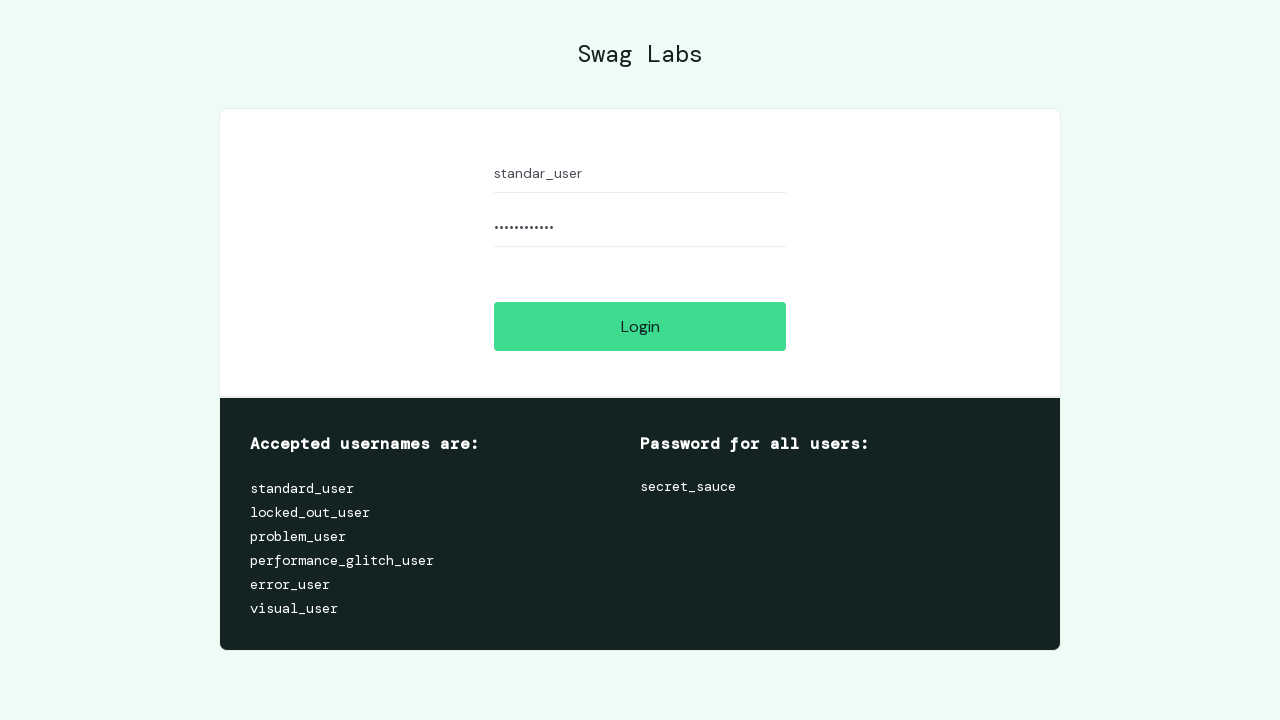

Clicked login button to submit incorrect credentials at (640, 326) on input[data-test='login-button']
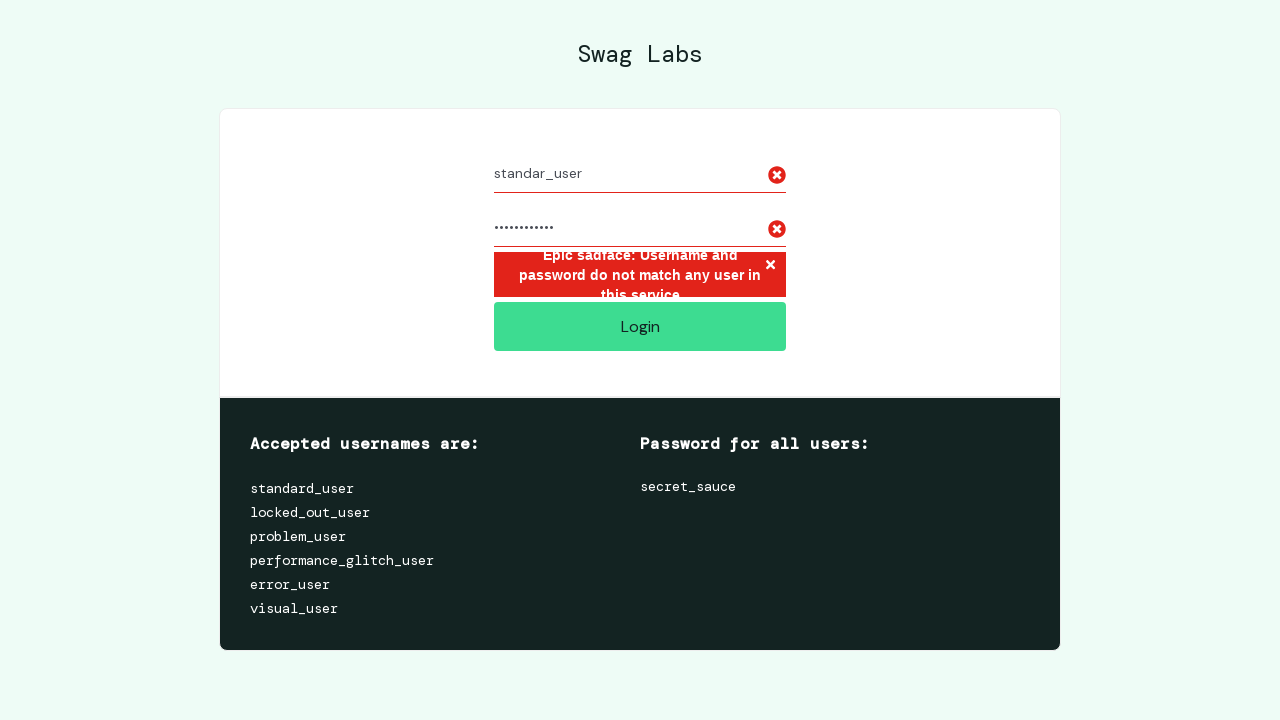

Error message appeared confirming login failed with incorrect credentials
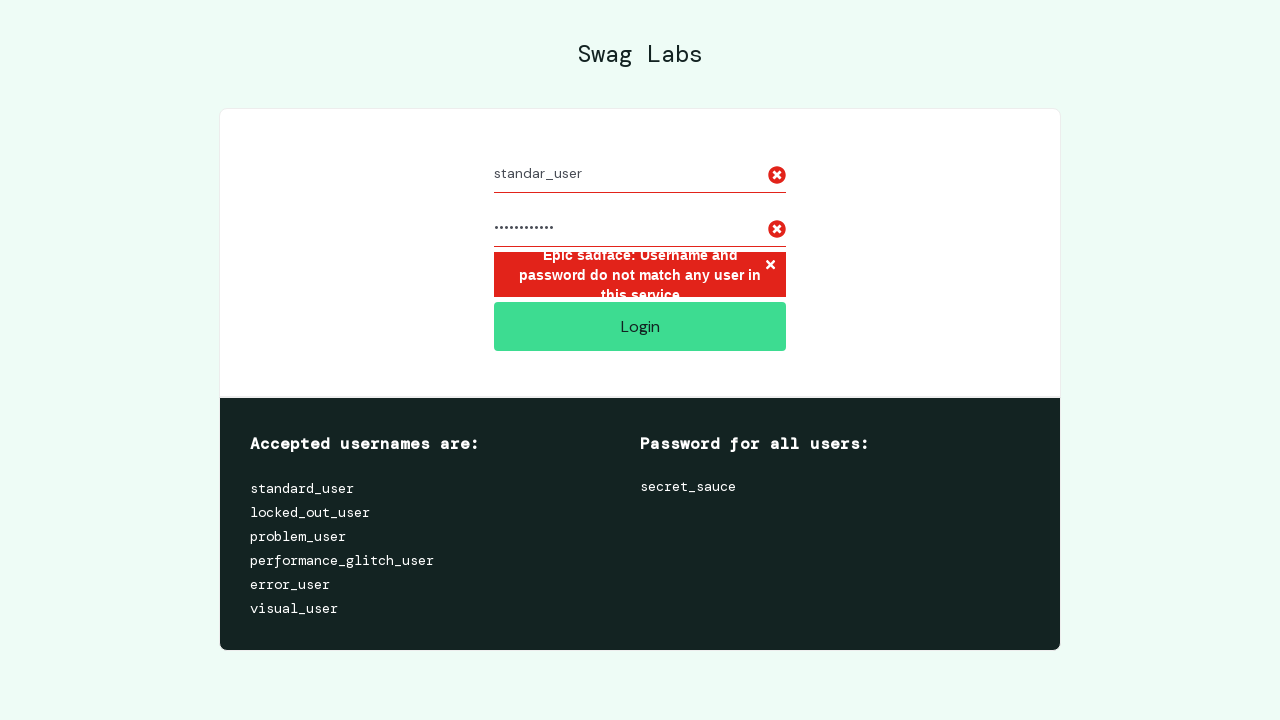

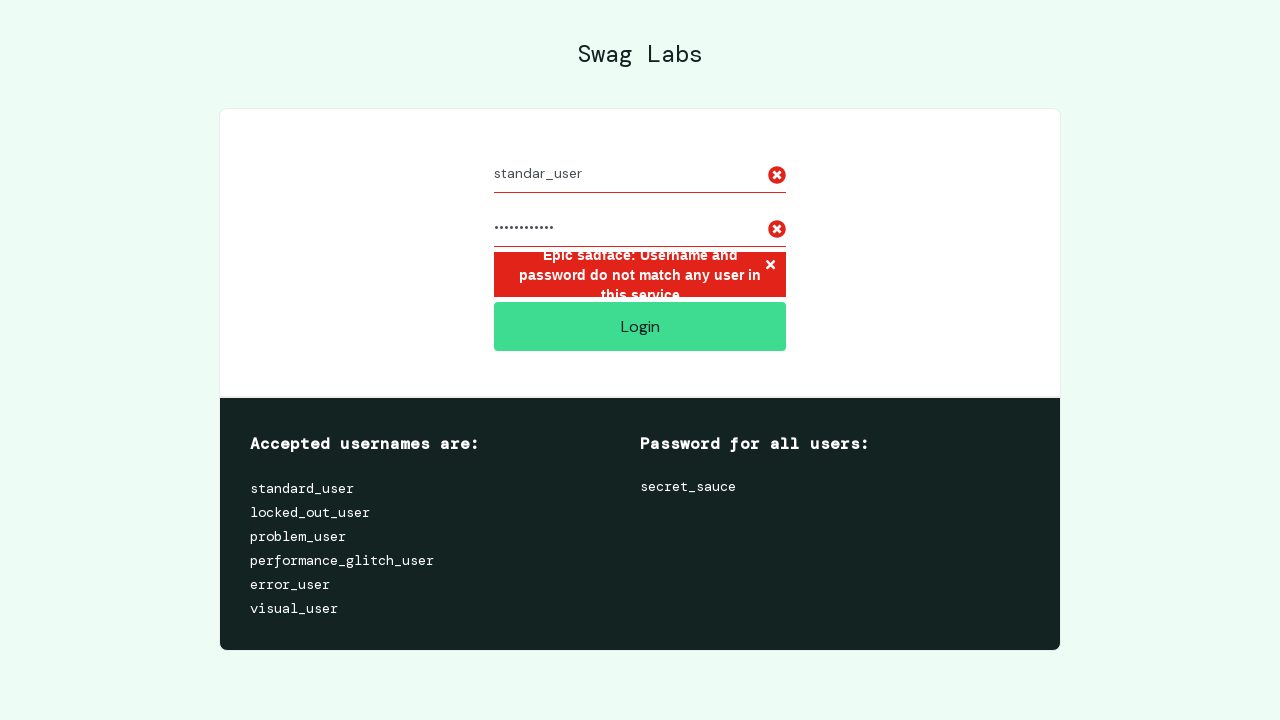